Navigates to roigpt.com homepage with desktop viewport dimensions and waits for the page to fully load

Starting URL: https://roigpt.com/

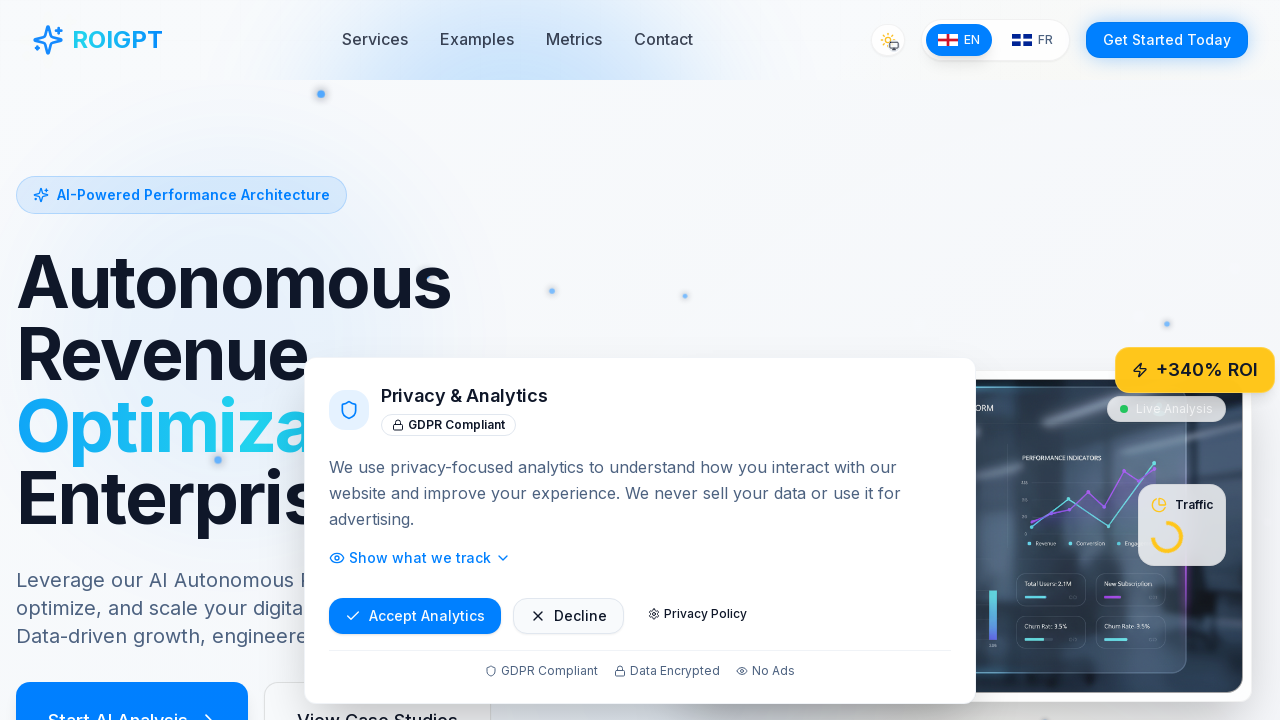

Set desktop viewport size to 1920x1080
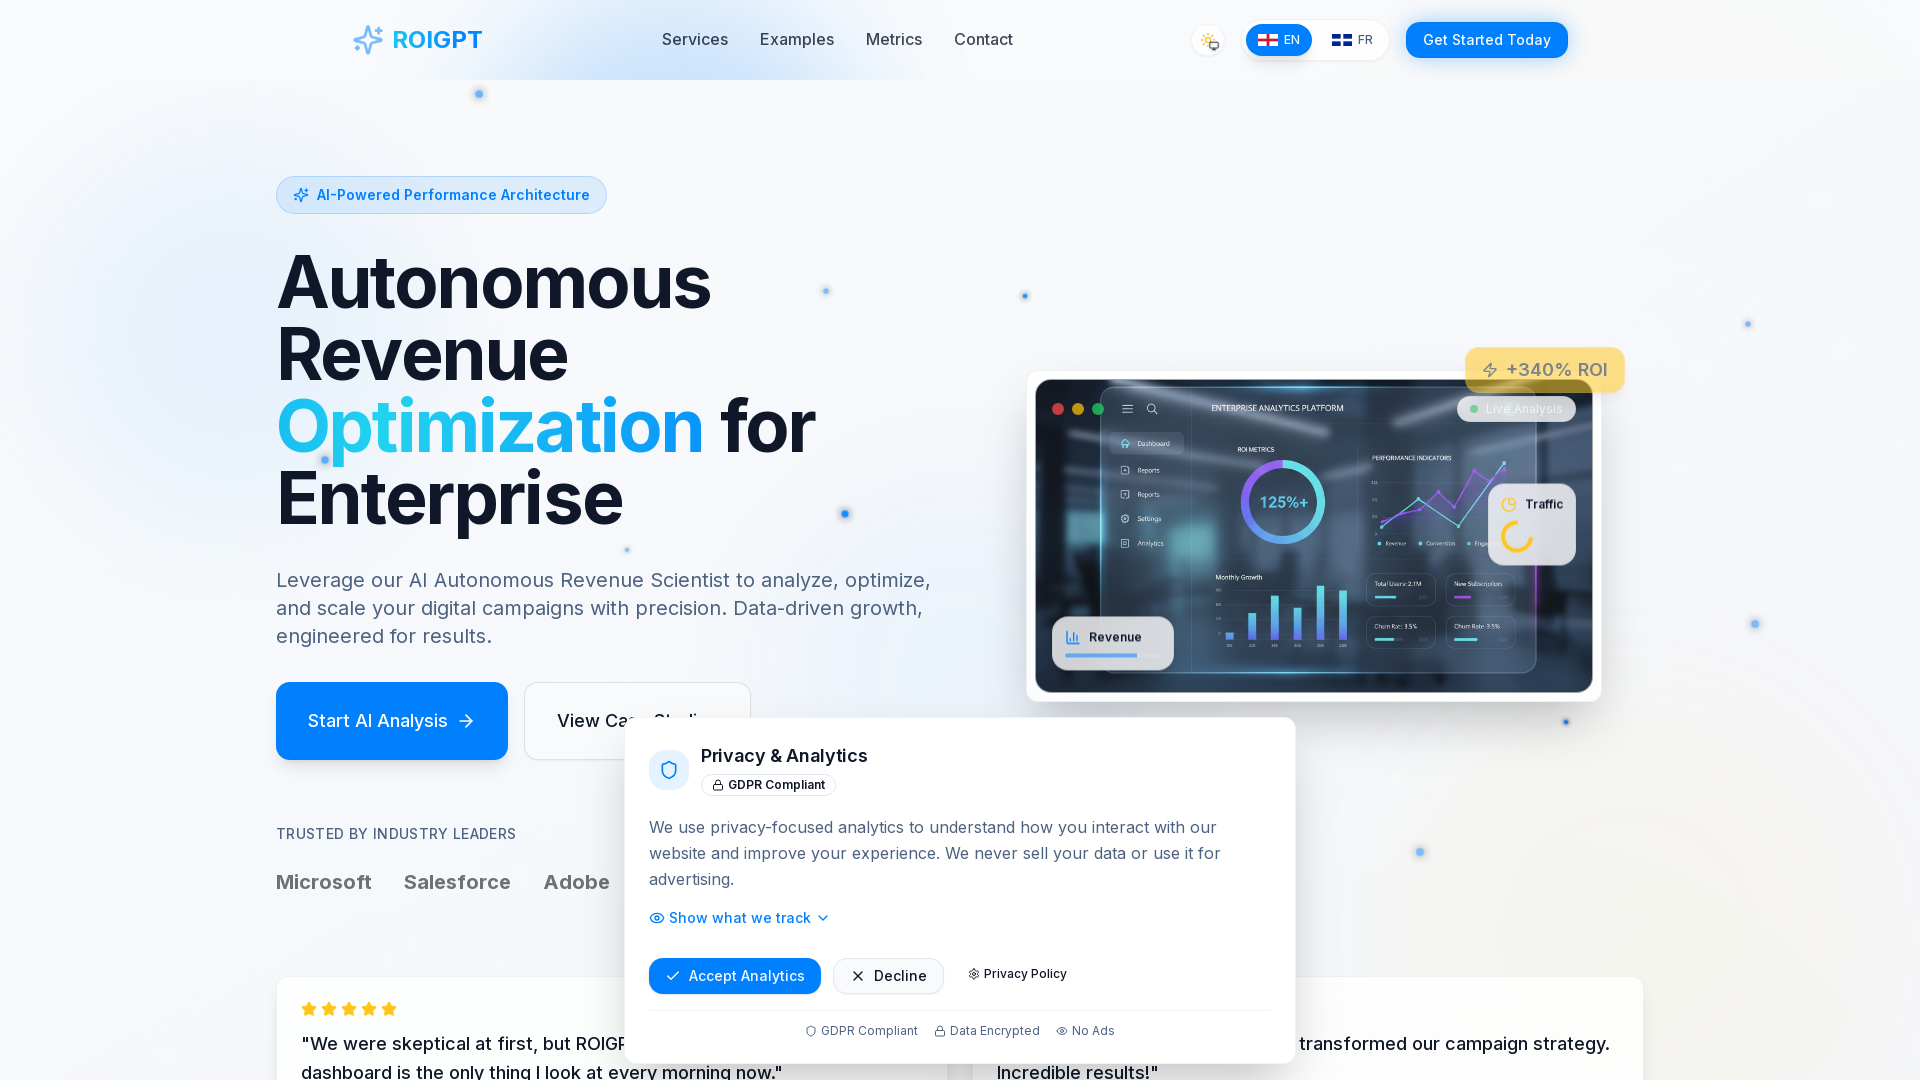

Page fully loaded on roigpt.com homepage
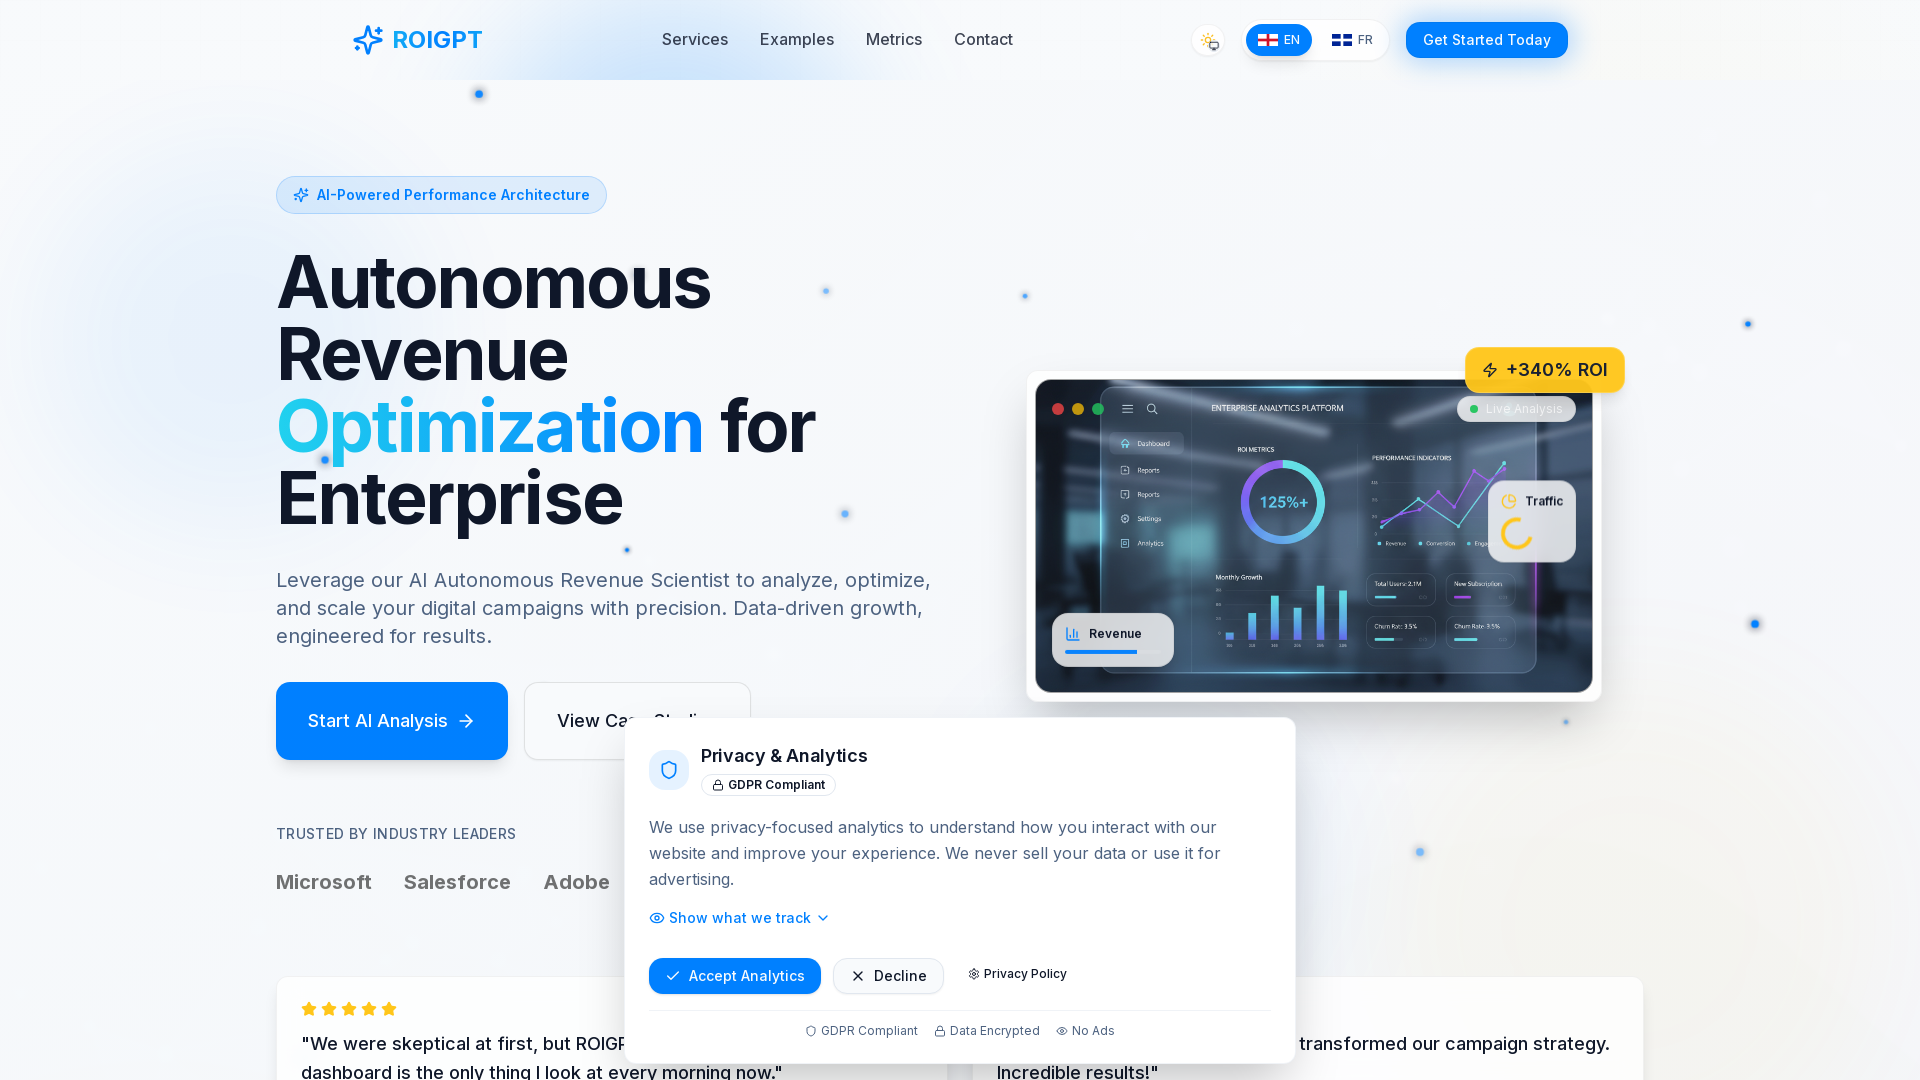

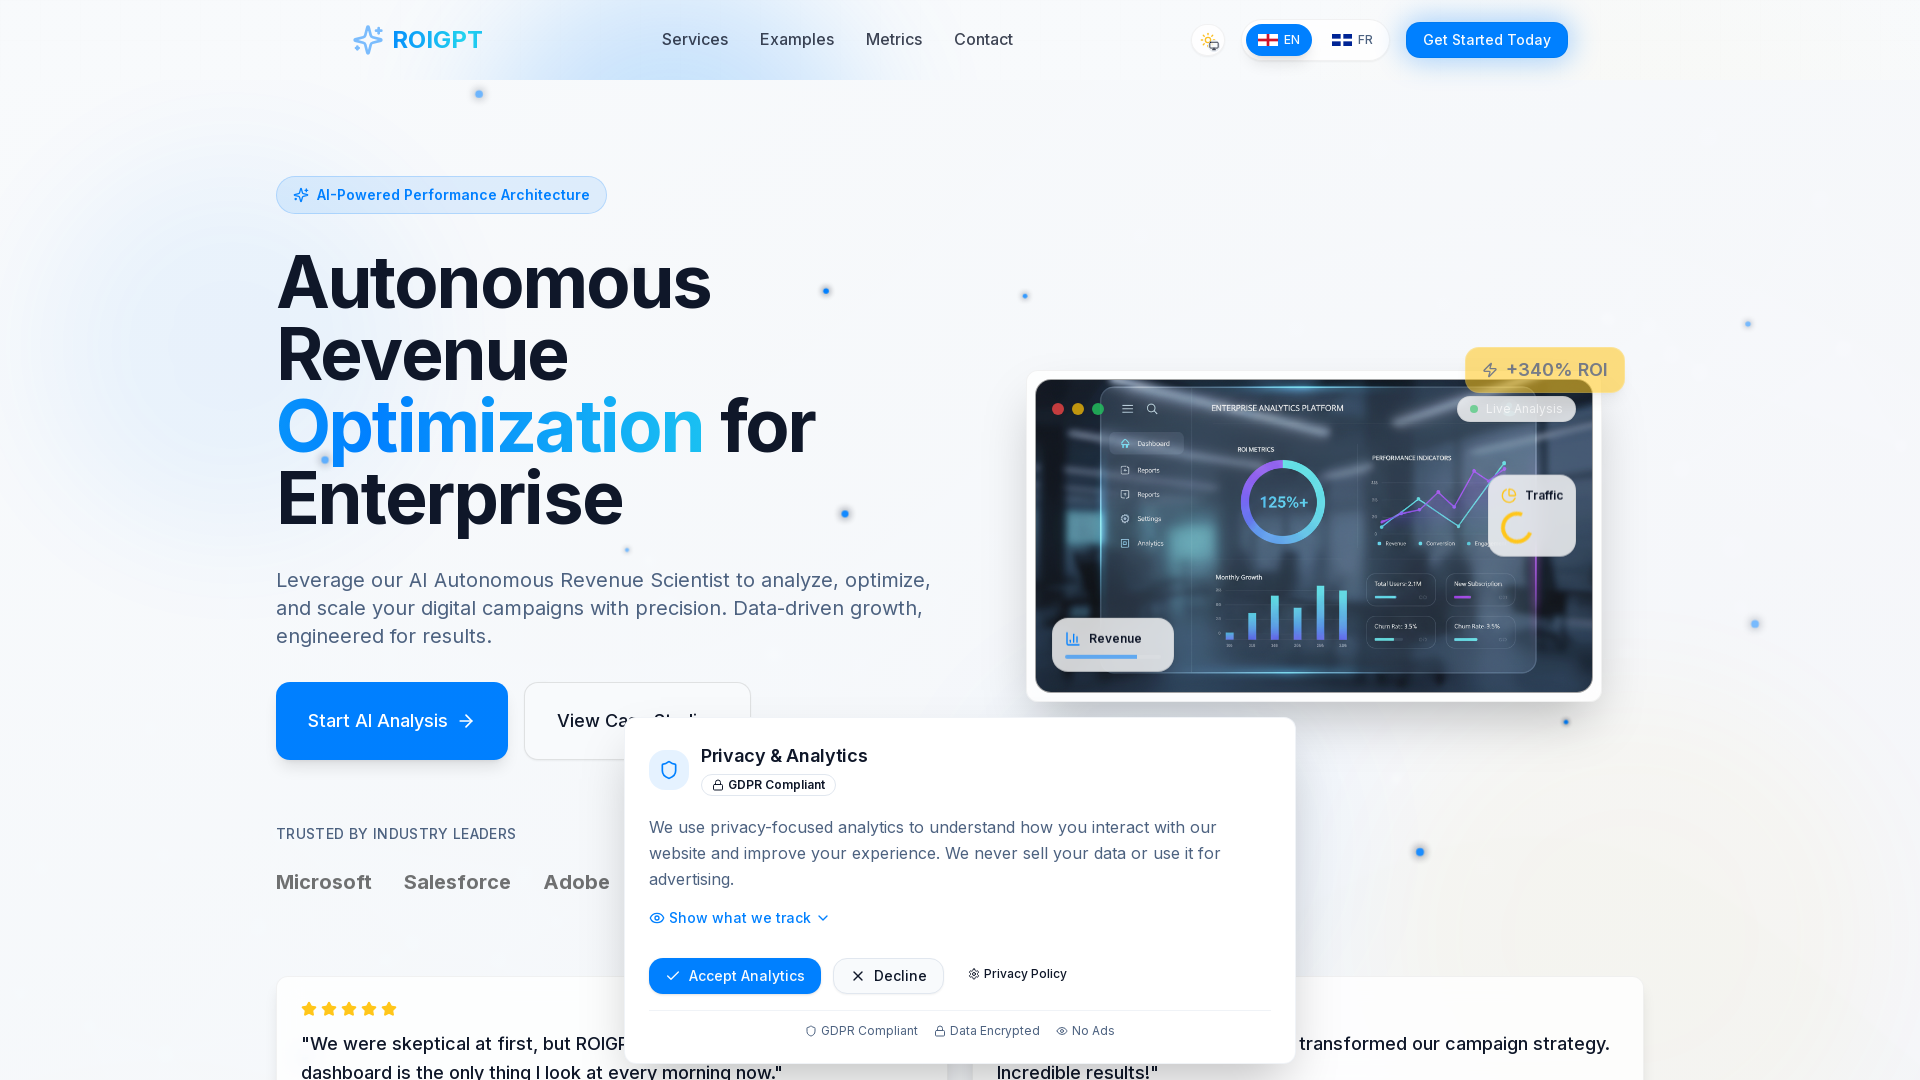